Tests filtering to display only active (not completed) todo items

Starting URL: https://demo.playwright.dev/todomvc

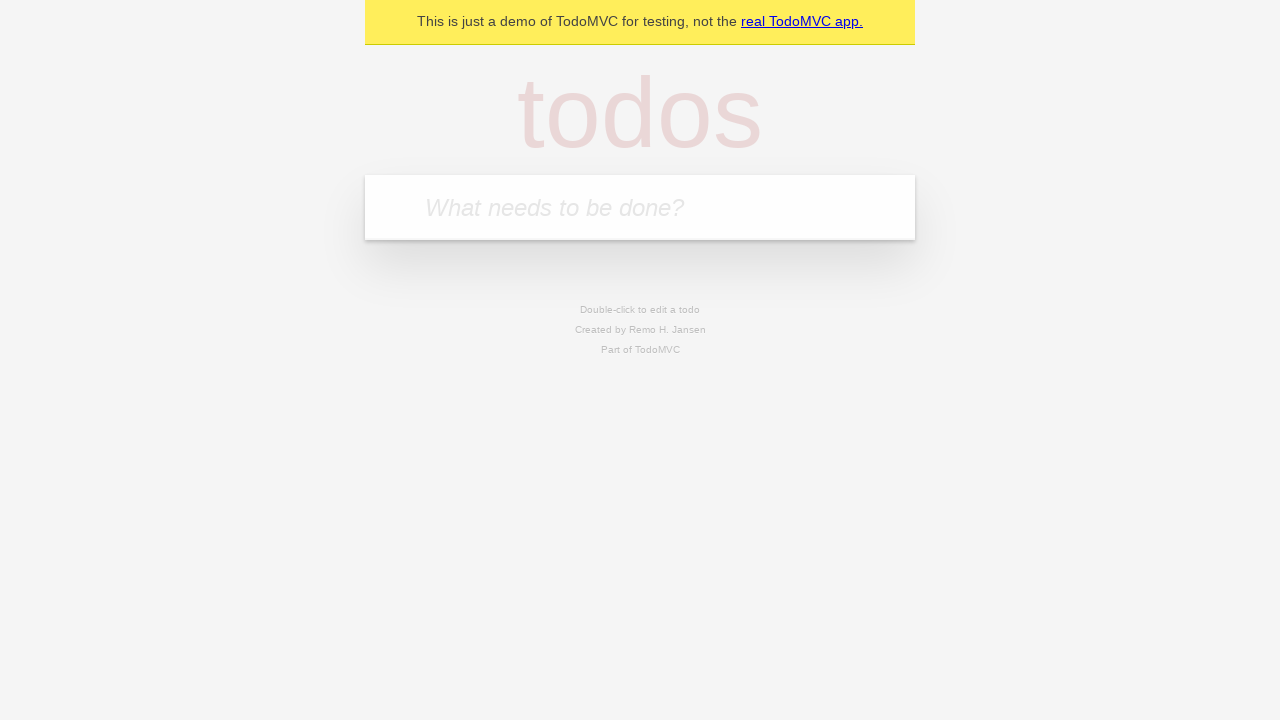

Filled todo input with 'buy some cheese' on internal:attr=[placeholder="What needs to be done?"i]
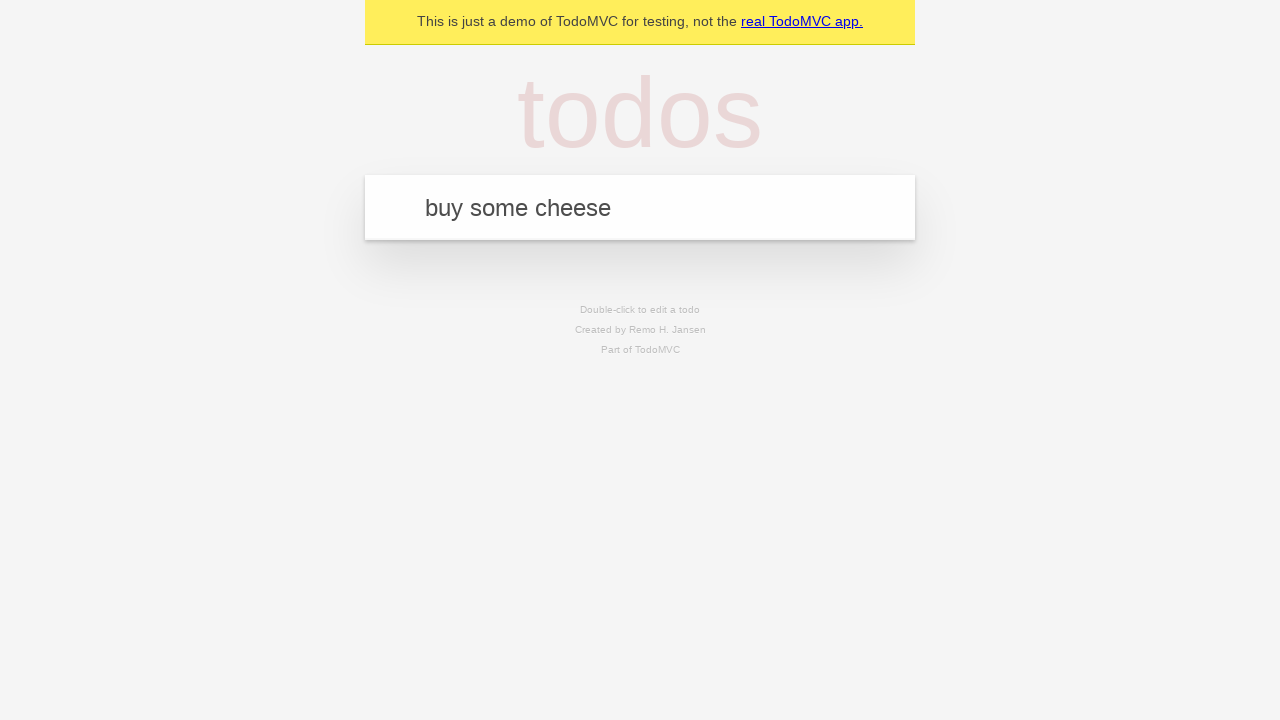

Pressed Enter to create first todo on internal:attr=[placeholder="What needs to be done?"i]
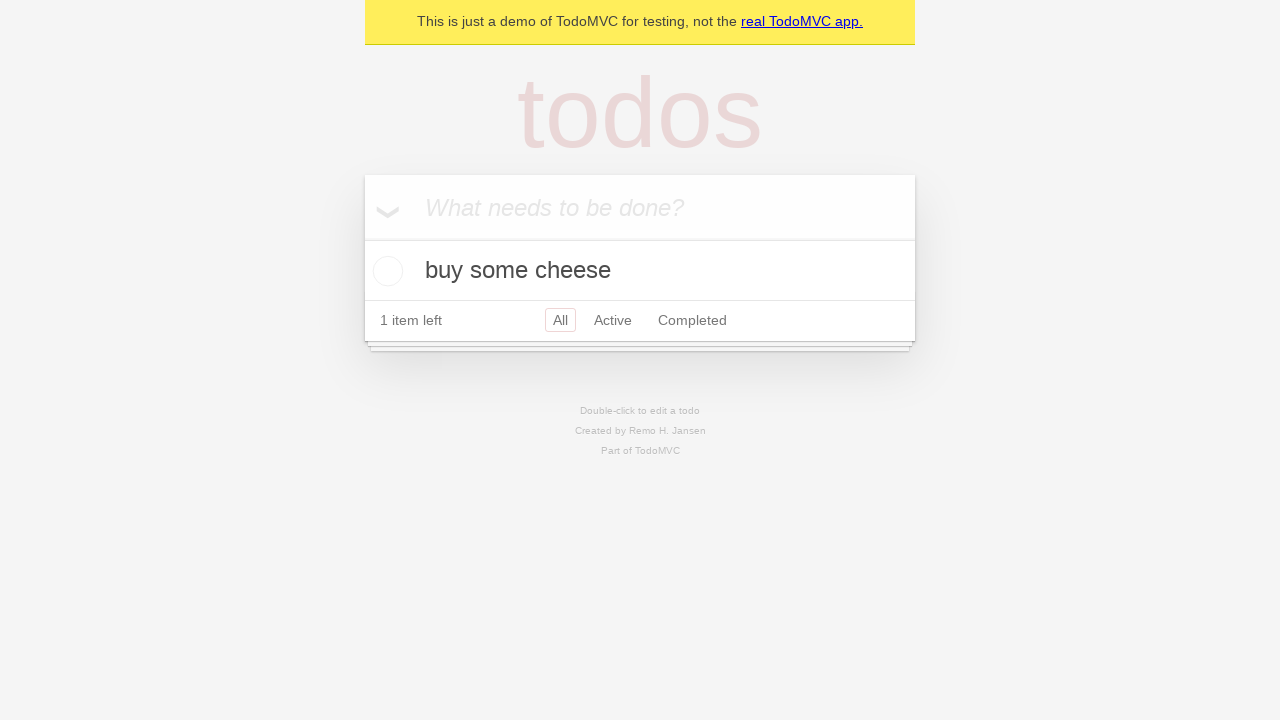

Filled todo input with 'feed the cat' on internal:attr=[placeholder="What needs to be done?"i]
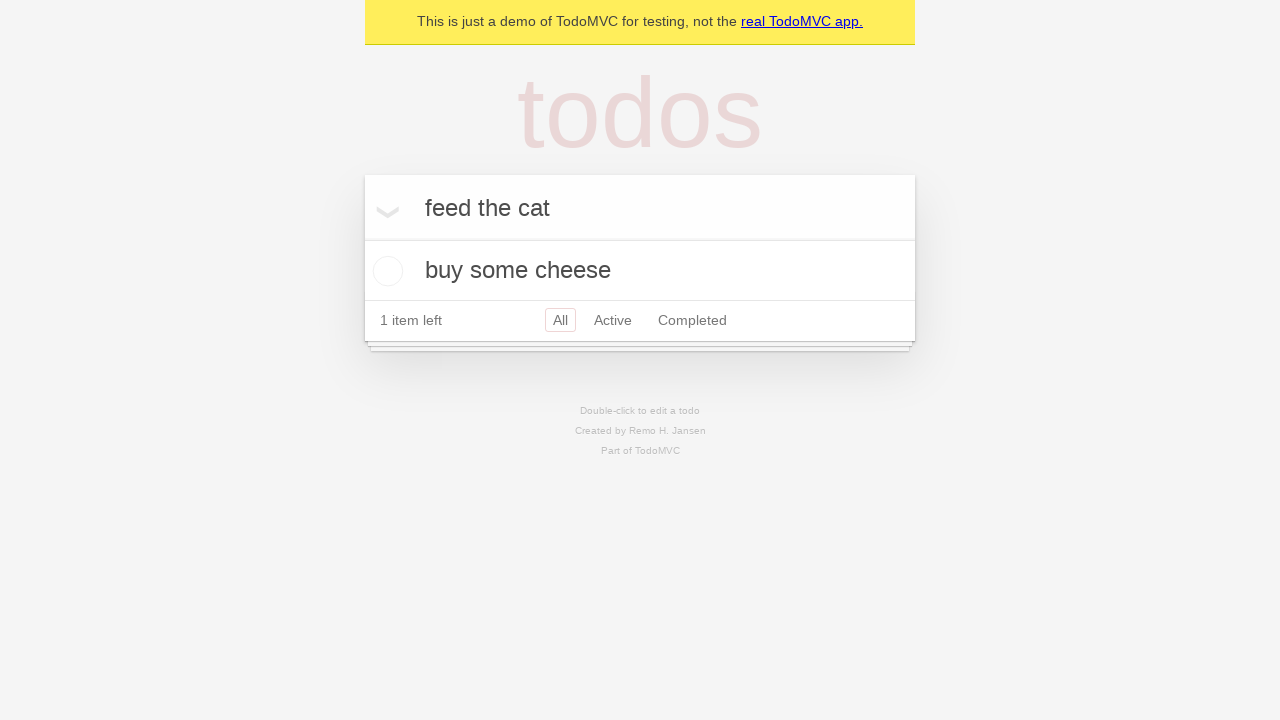

Pressed Enter to create second todo on internal:attr=[placeholder="What needs to be done?"i]
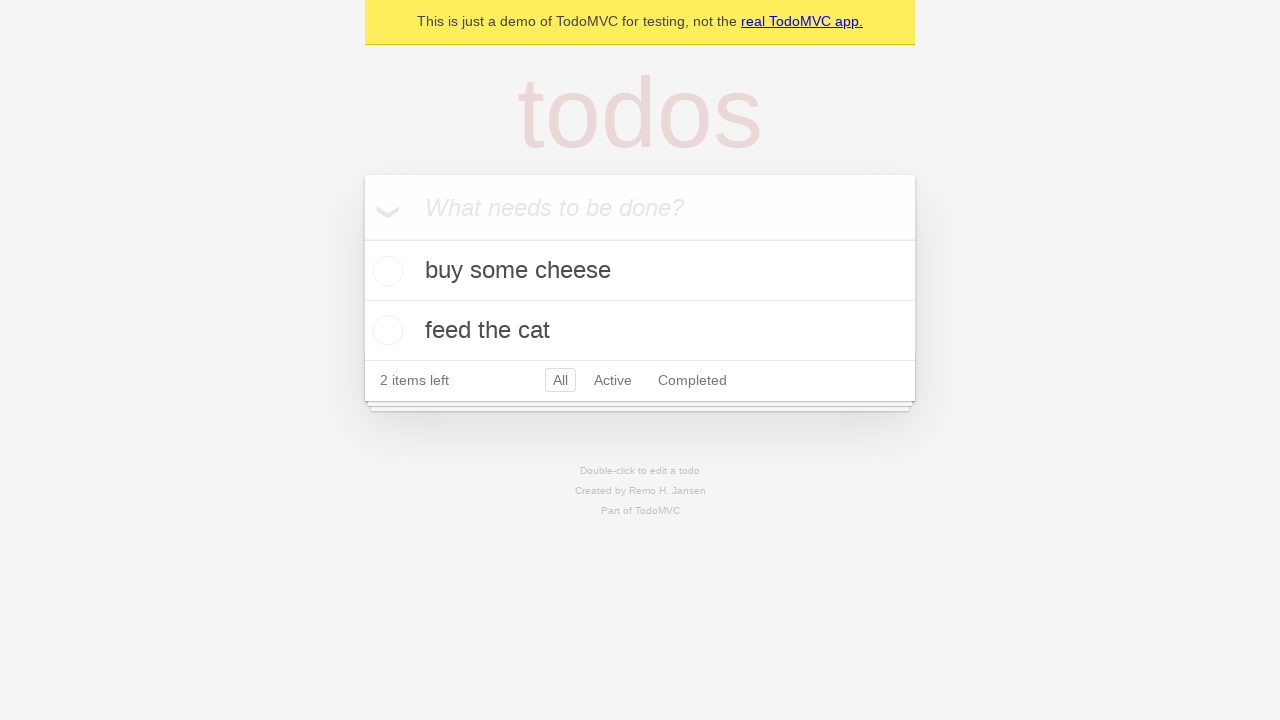

Filled todo input with 'book a doctors appointment' on internal:attr=[placeholder="What needs to be done?"i]
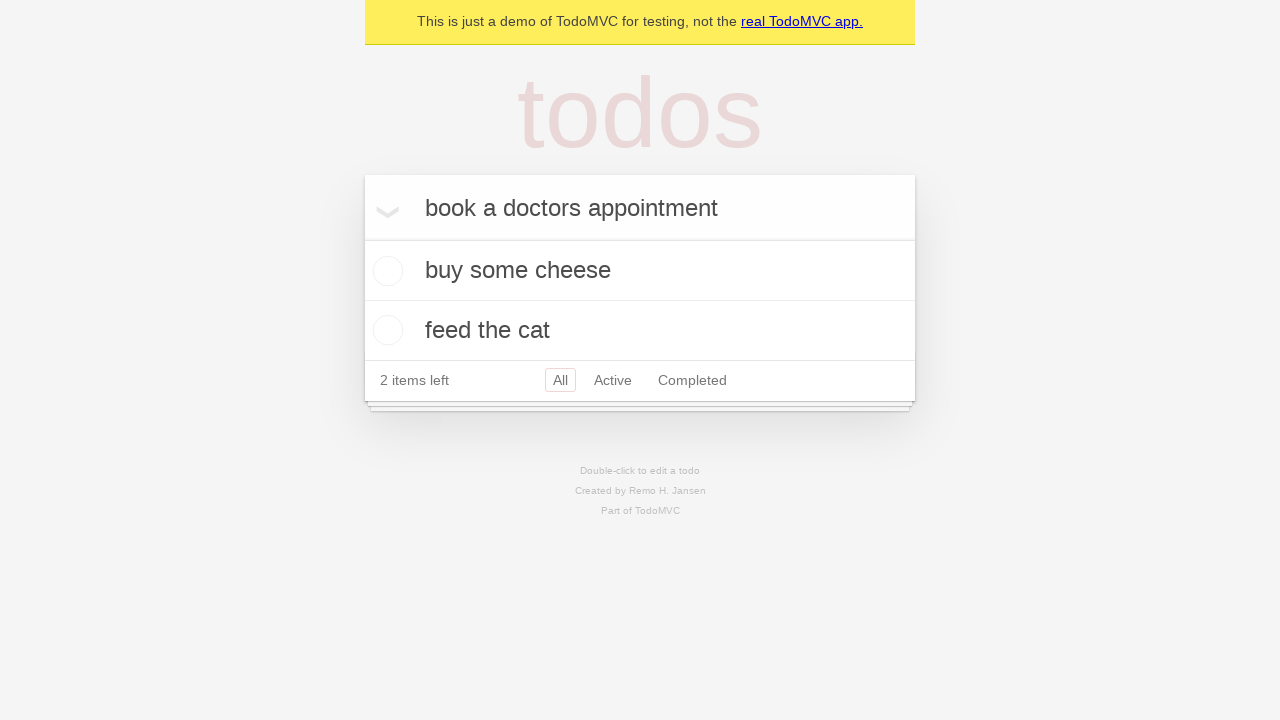

Pressed Enter to create third todo on internal:attr=[placeholder="What needs to be done?"i]
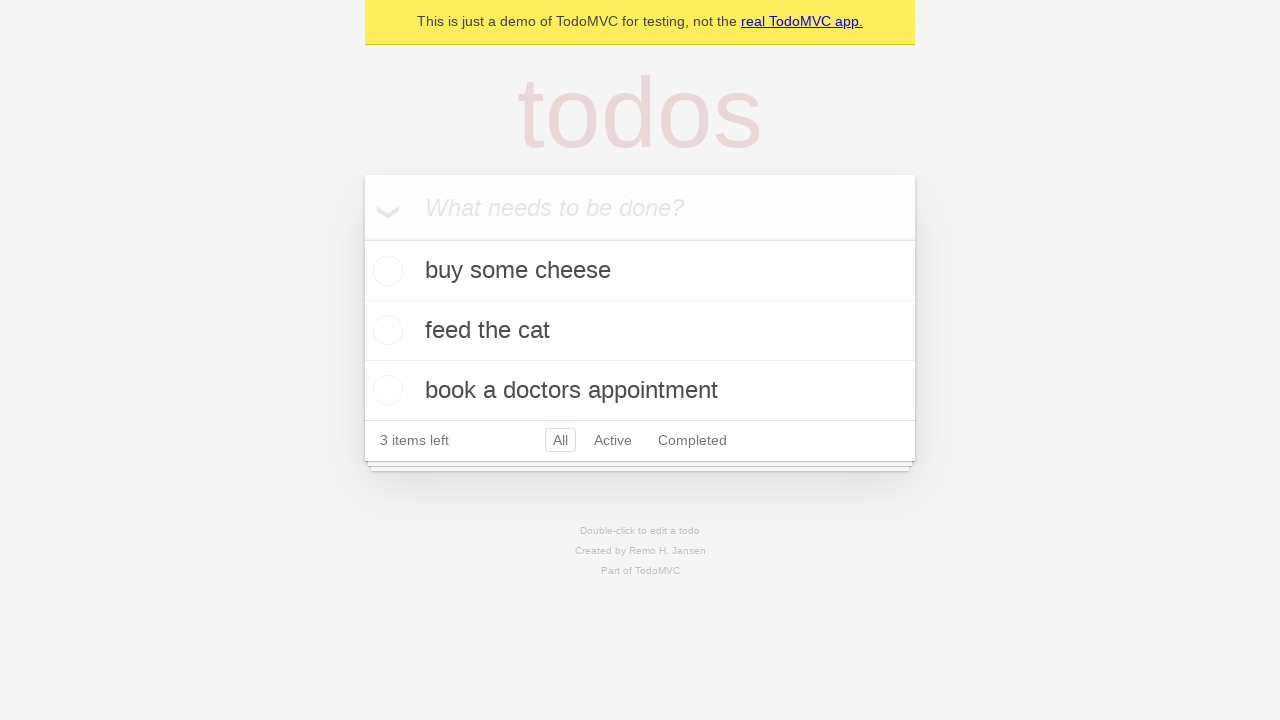

Marked second todo 'feed the cat' as completed at (385, 330) on internal:testid=[data-testid="todo-item"s] >> nth=1 >> internal:role=checkbox
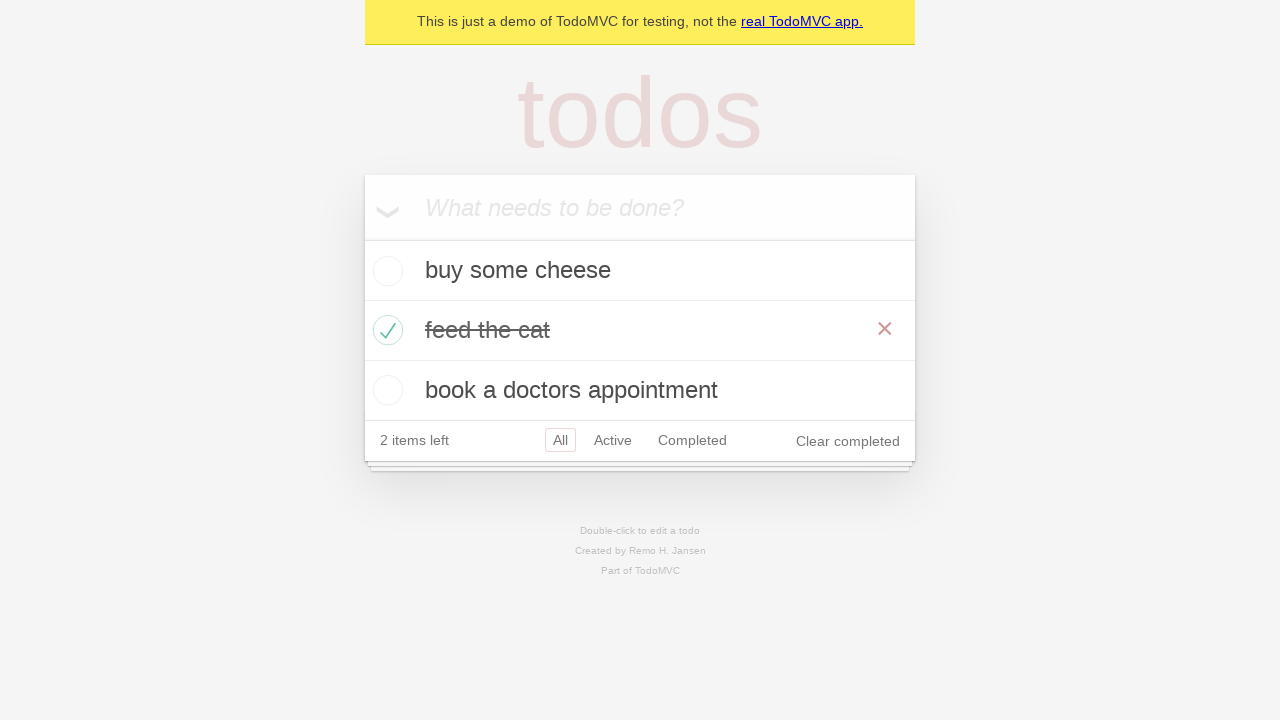

Clicked Active filter to display only active items at (613, 440) on internal:role=link[name="Active"i]
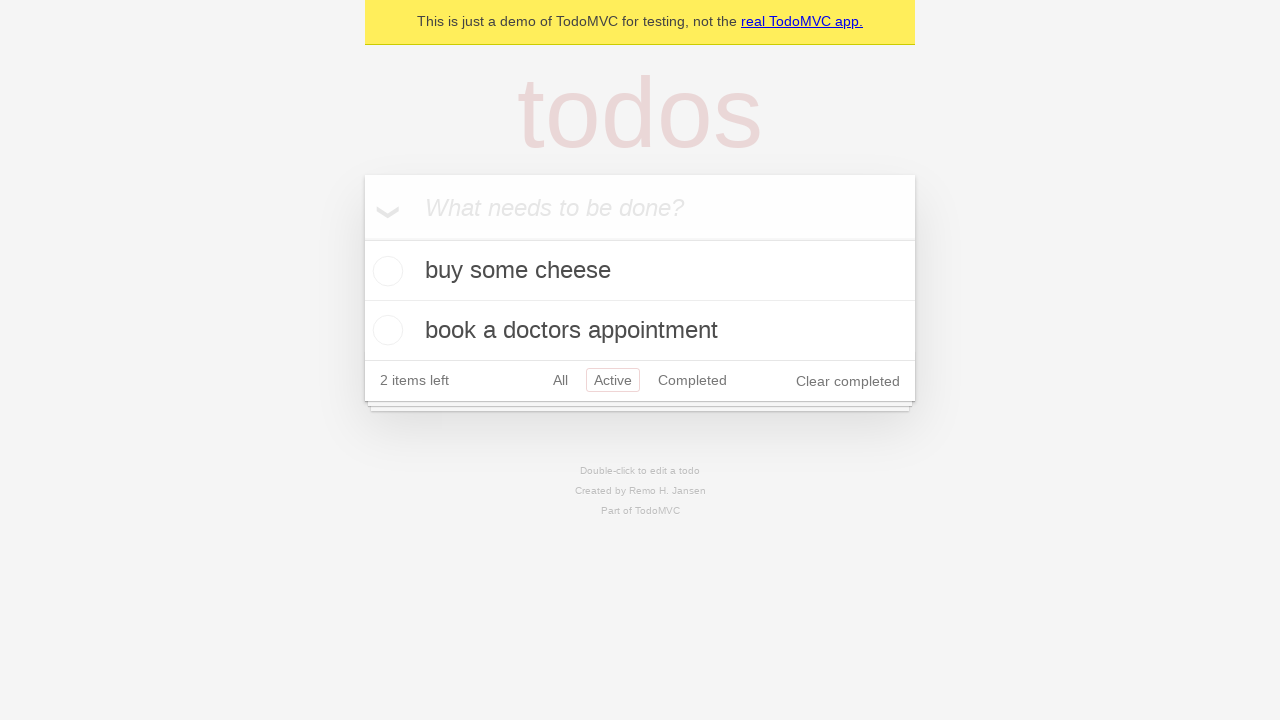

Filtered results loaded, showing only active (not completed) items
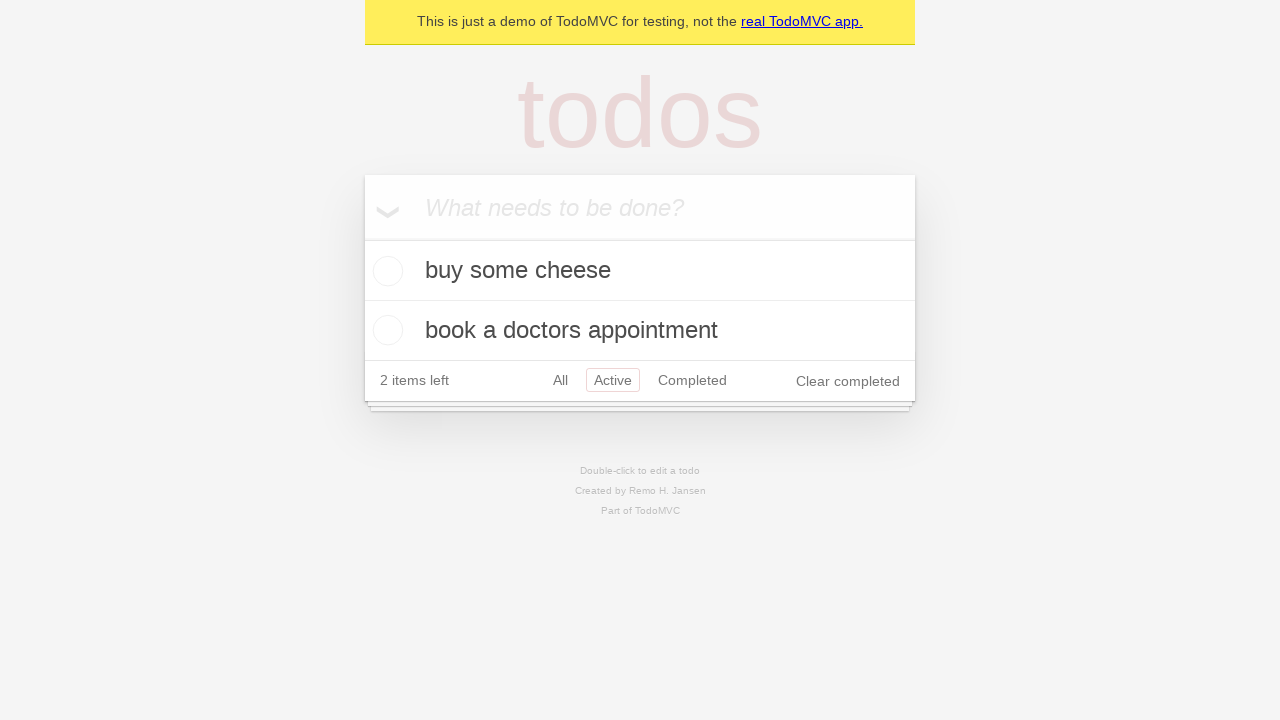

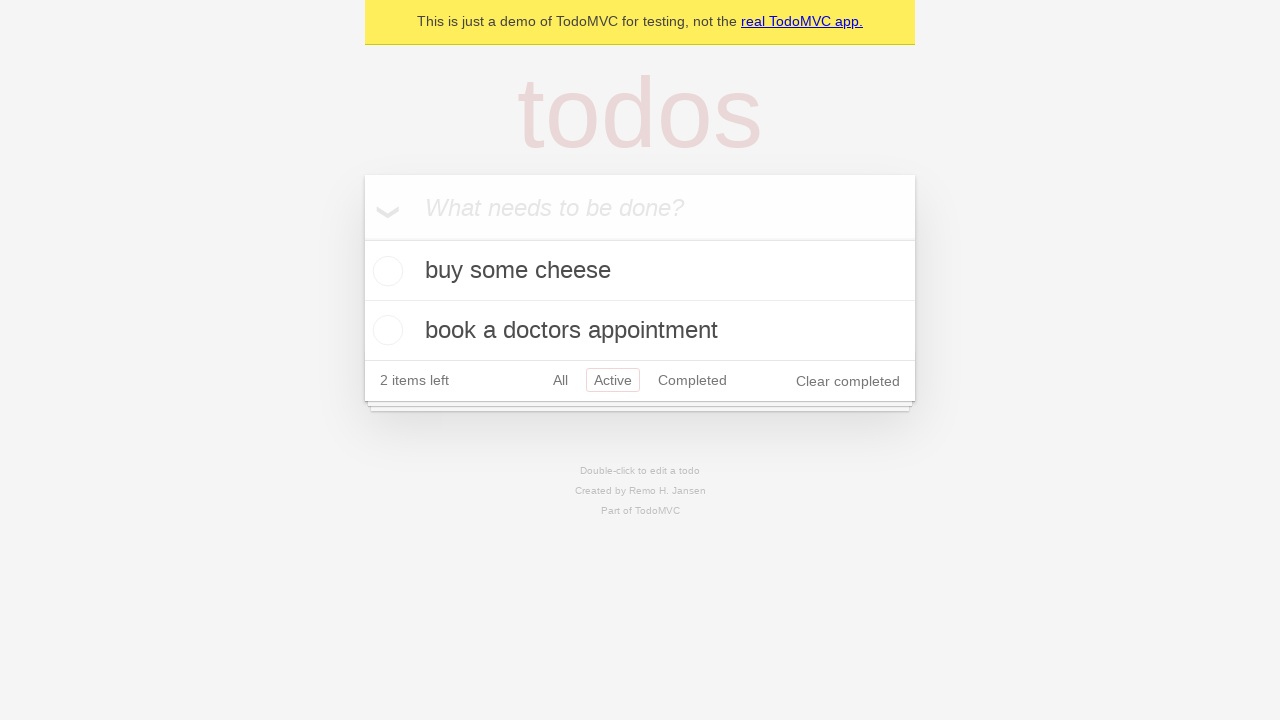